Tests the calculator's concatenation functionality by entering two text values and verifying the concatenated result

Starting URL: https://testsheepnz.github.io/BasicCalculator.html

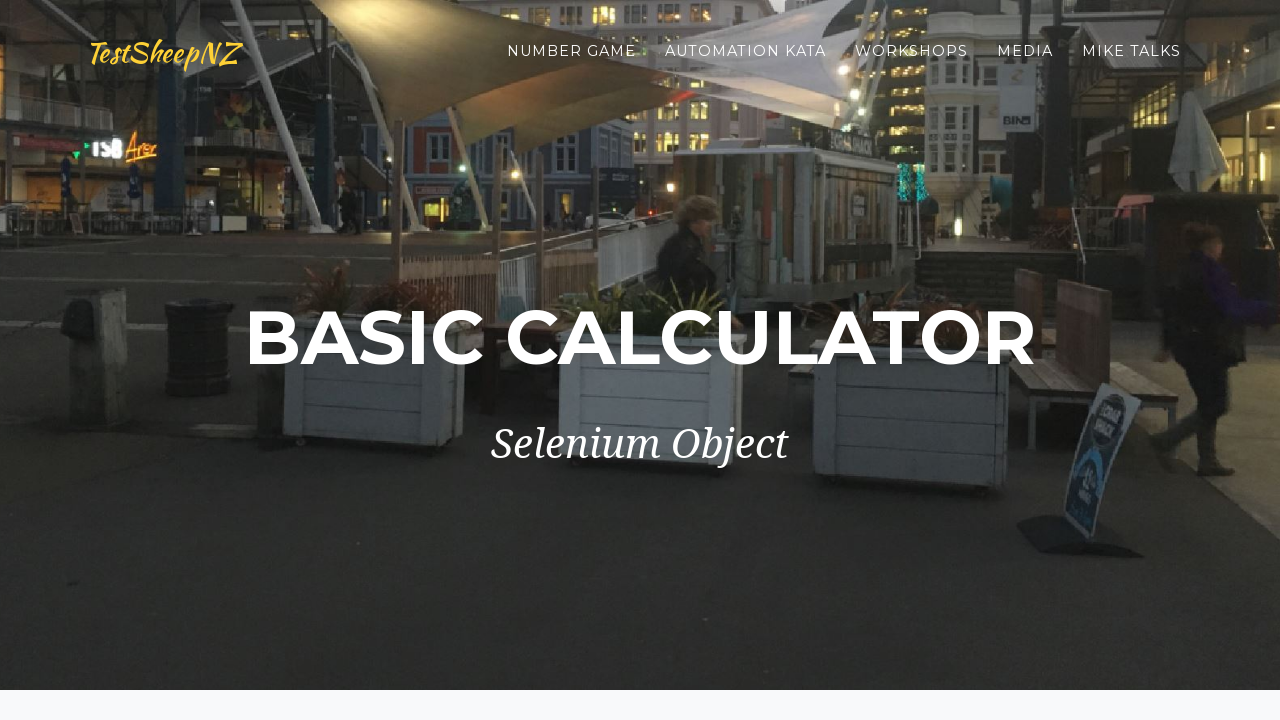

Selected 'Prototype' from build dropdown on #selectBuild
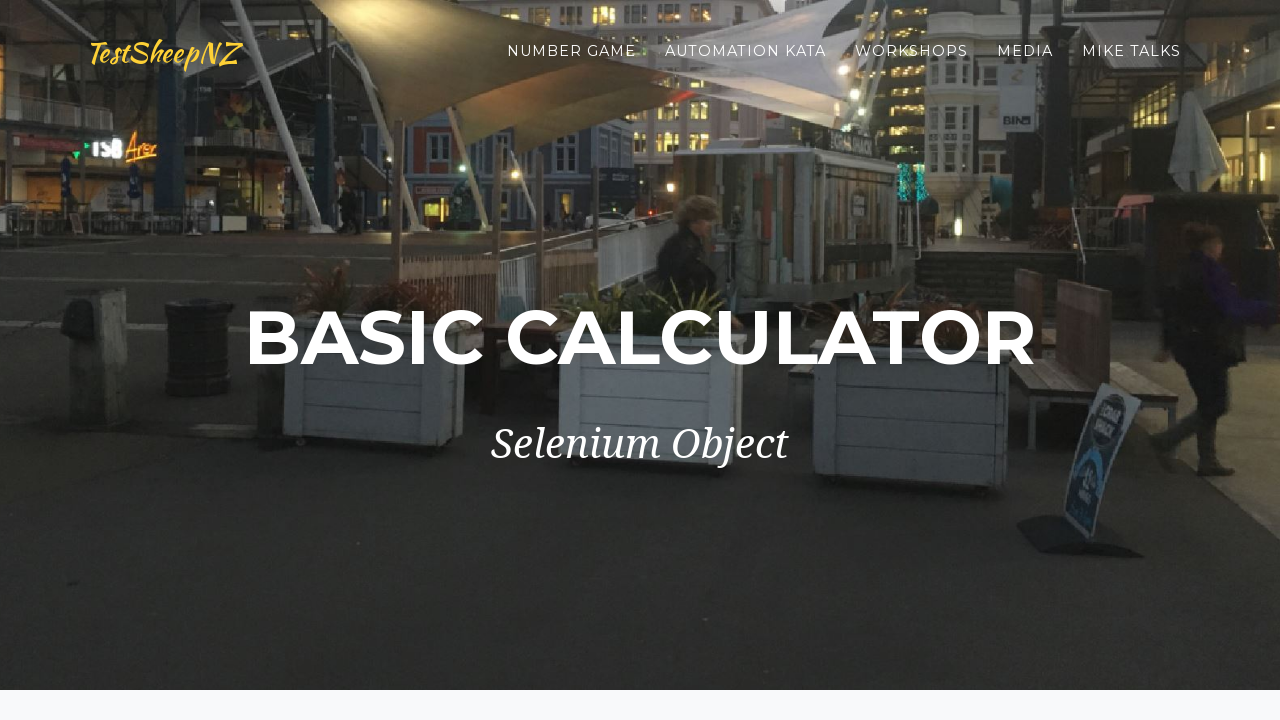

Entered first value 'gs' in number1Field on #number1Field
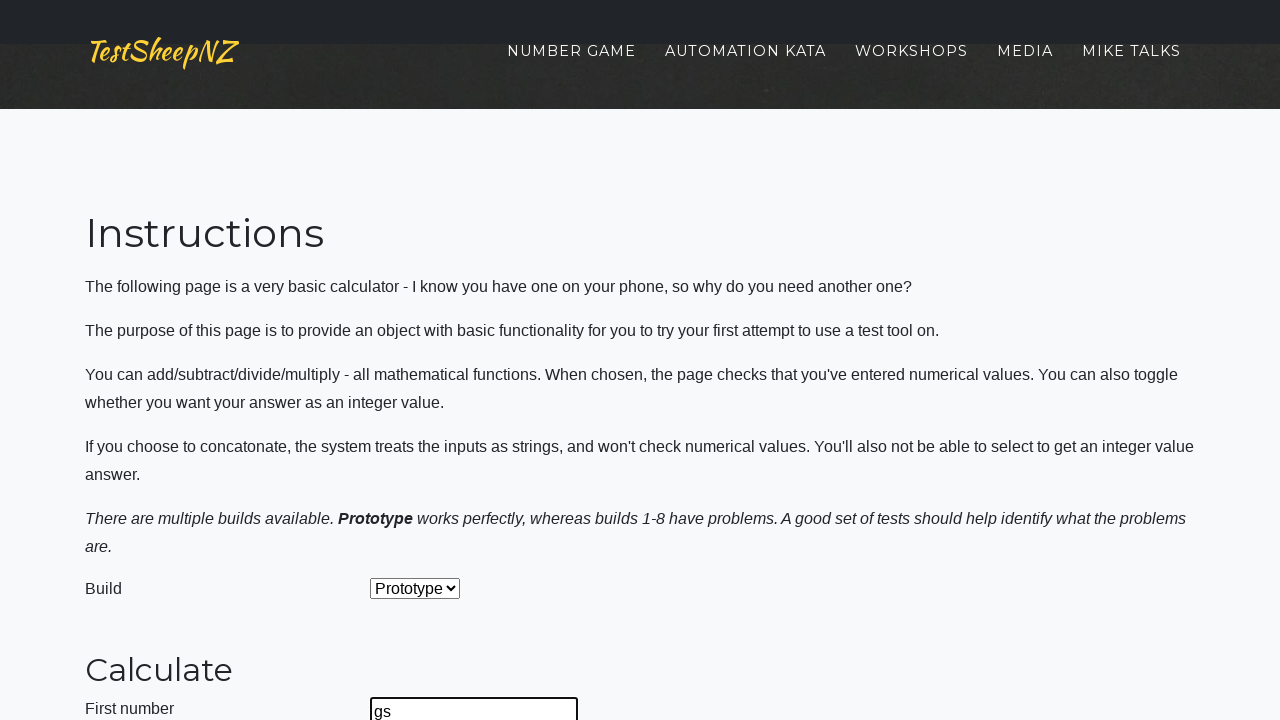

Entered second value 'bu' in number2Field on #number2Field
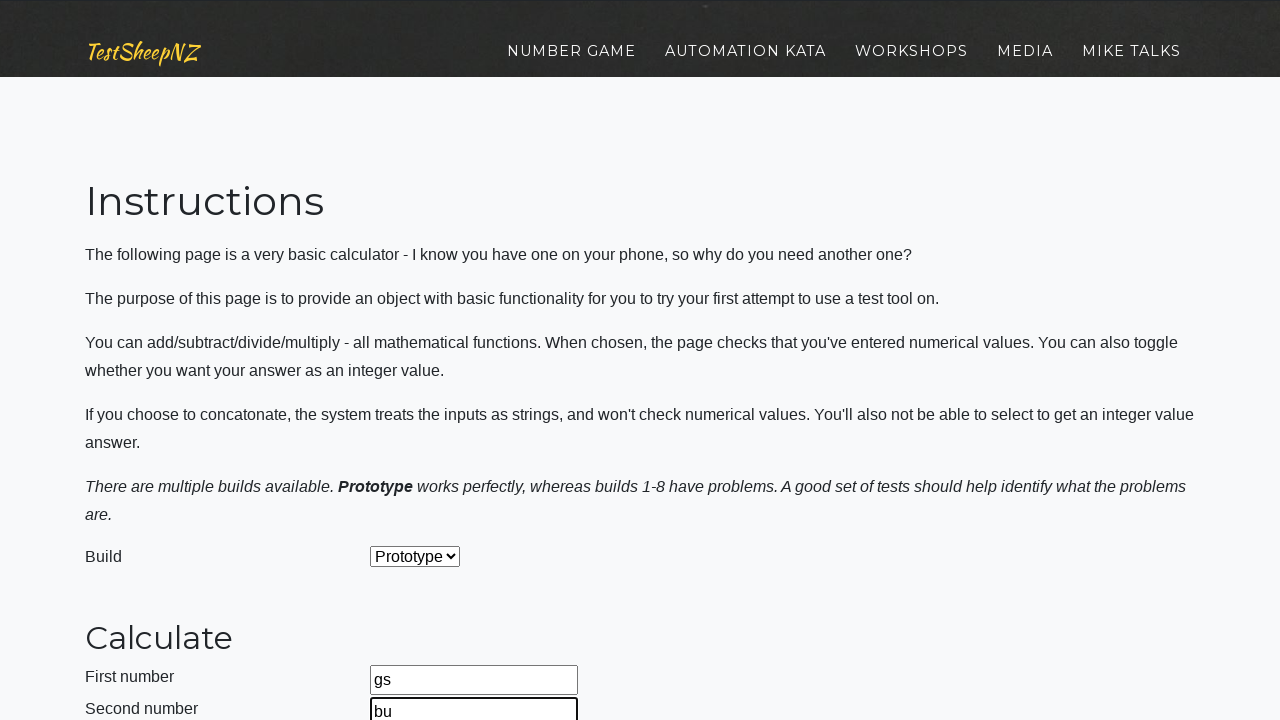

Selected 'Concatenate' operation from dropdown on #selectOperationDropdown
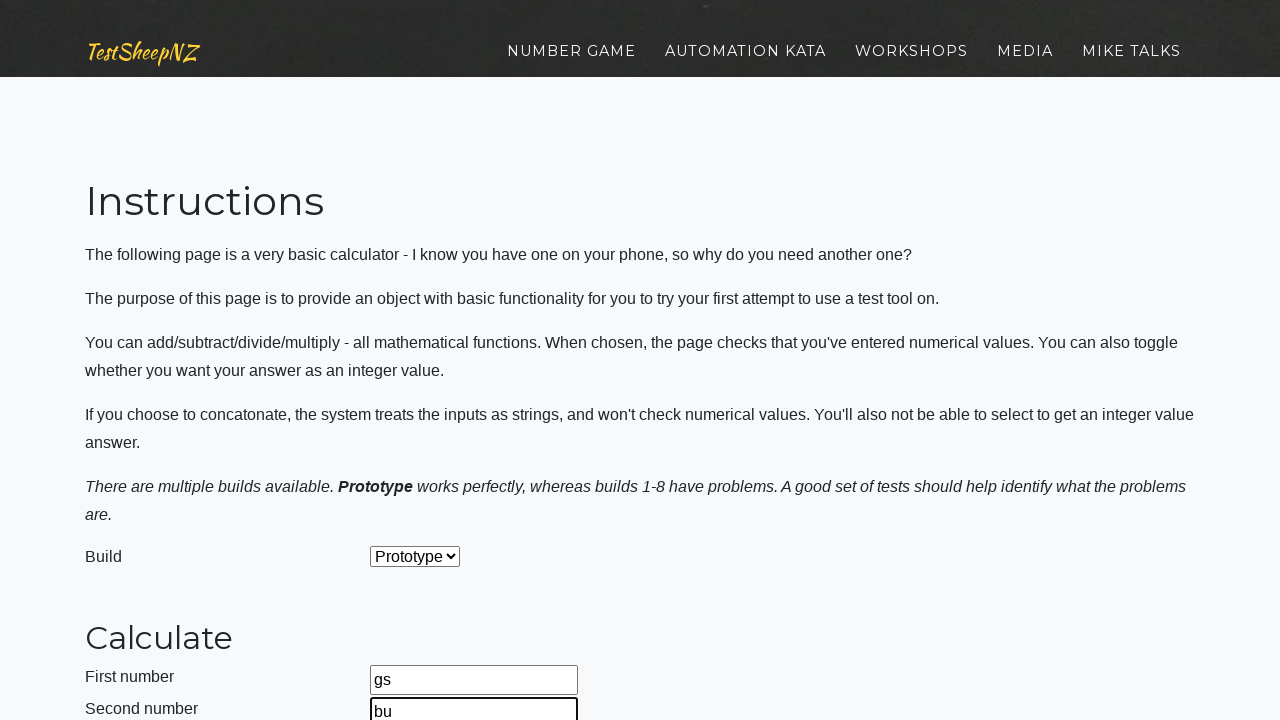

Clicked calculate button at (422, 383) on #calculateButton
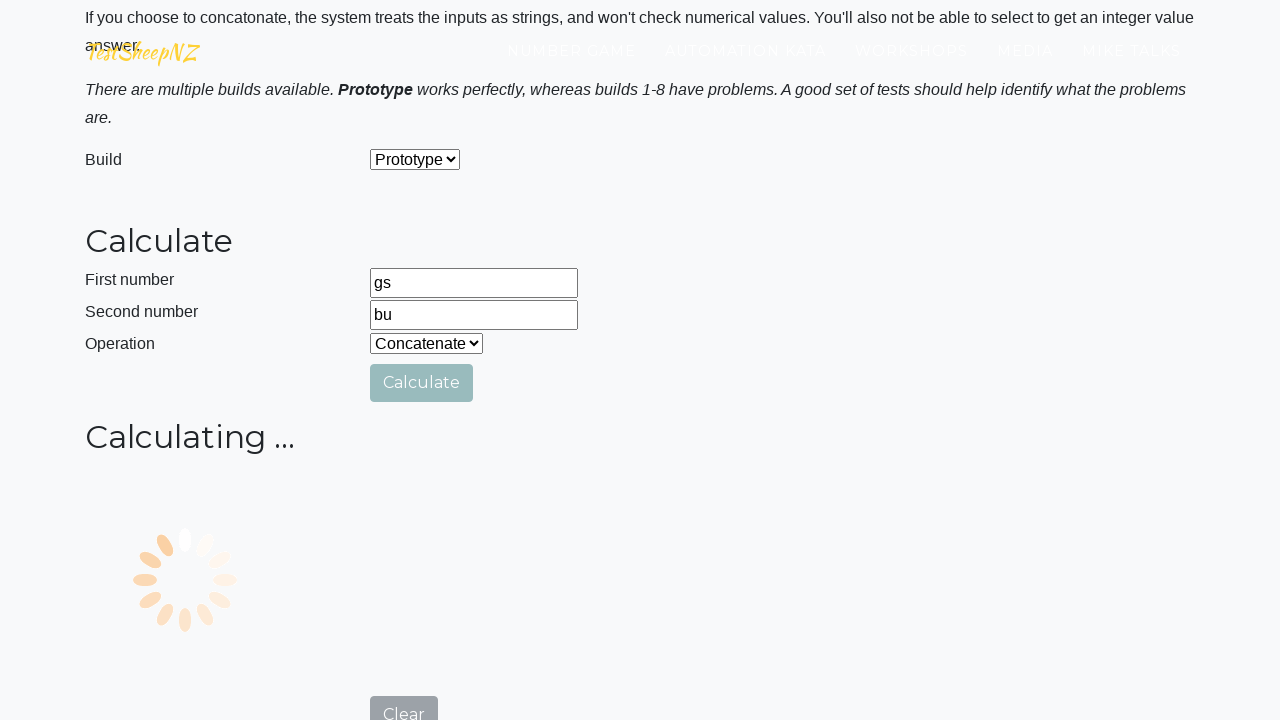

Answer field loaded and is visible
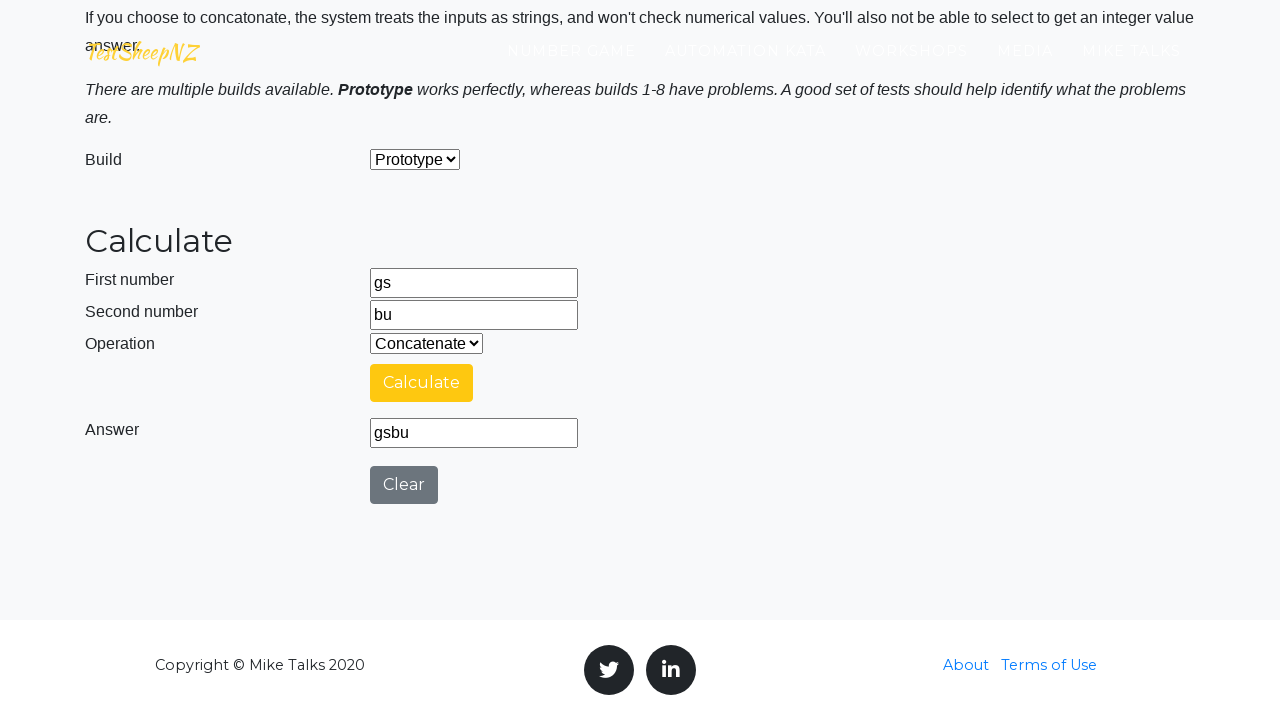

Retrieved answer value from field
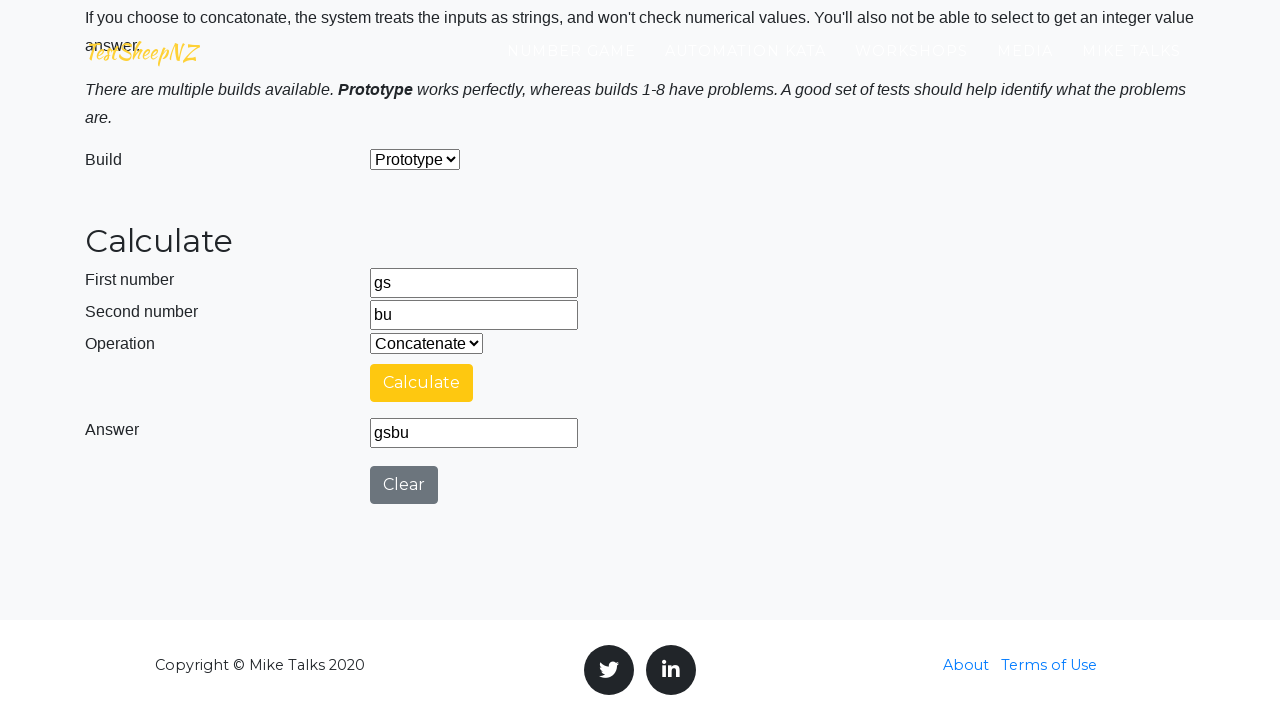

Verified concatenated result is 'gsbu'
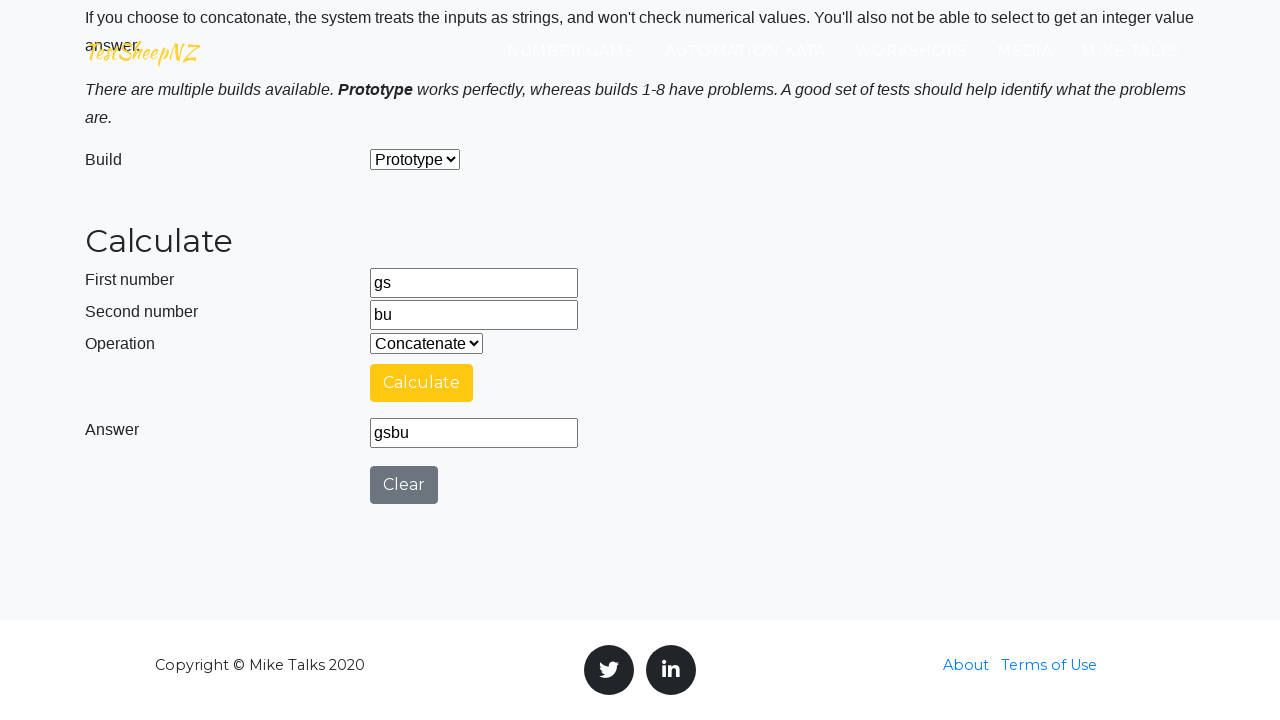

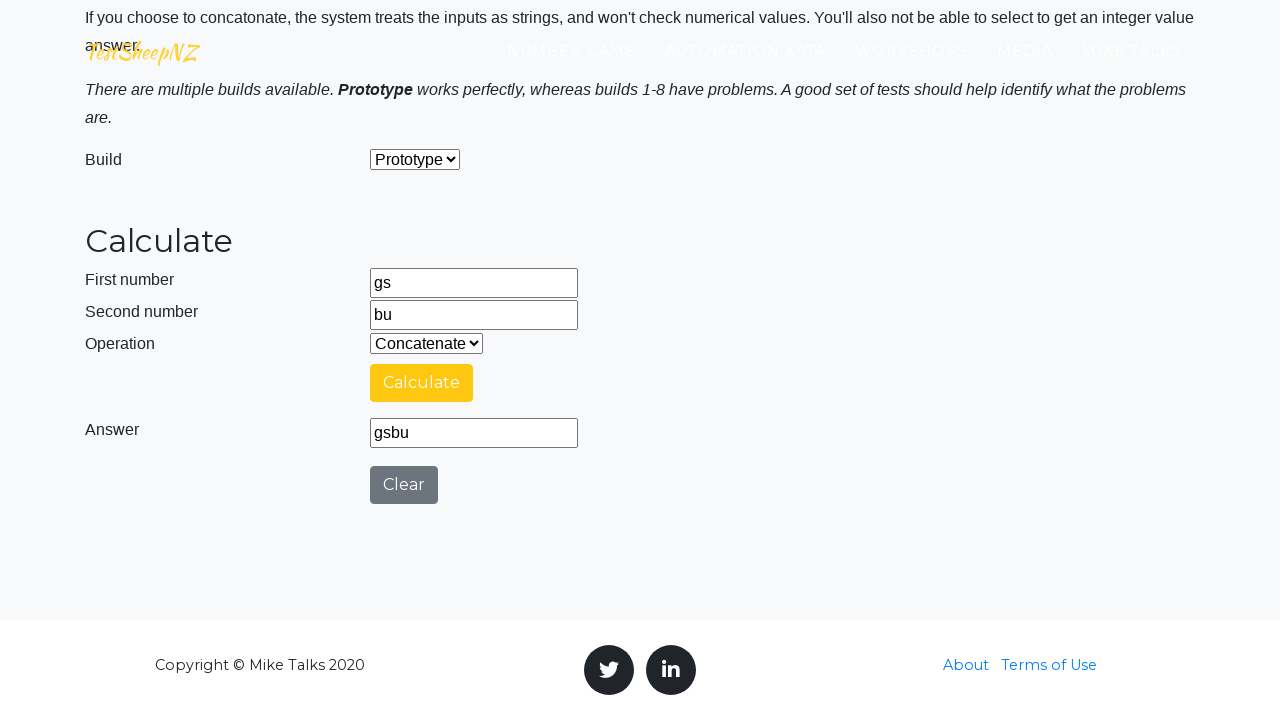